Navigates to a page with add/remove element buttons, modifies a button's onclick handler via JavaScript, and clicks it

Starting URL: https://the-internet.herokuapp.com/add_remove_elements/

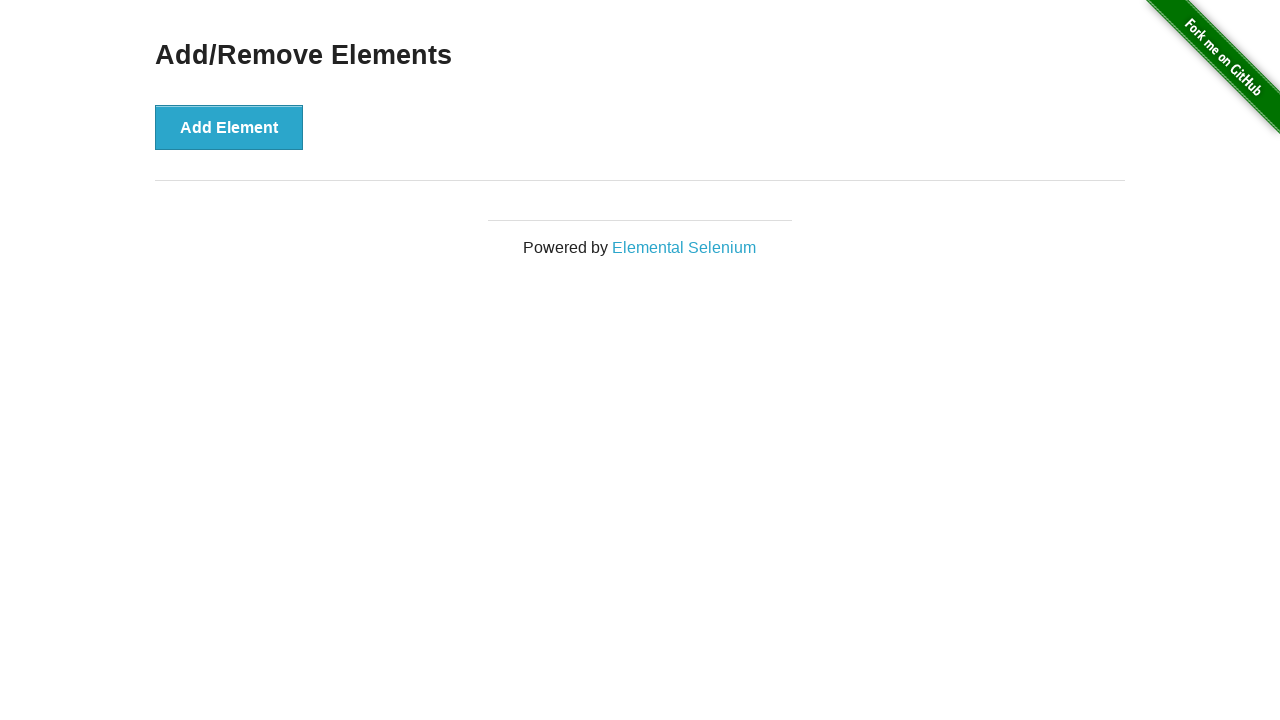

Navigated to add/remove elements page
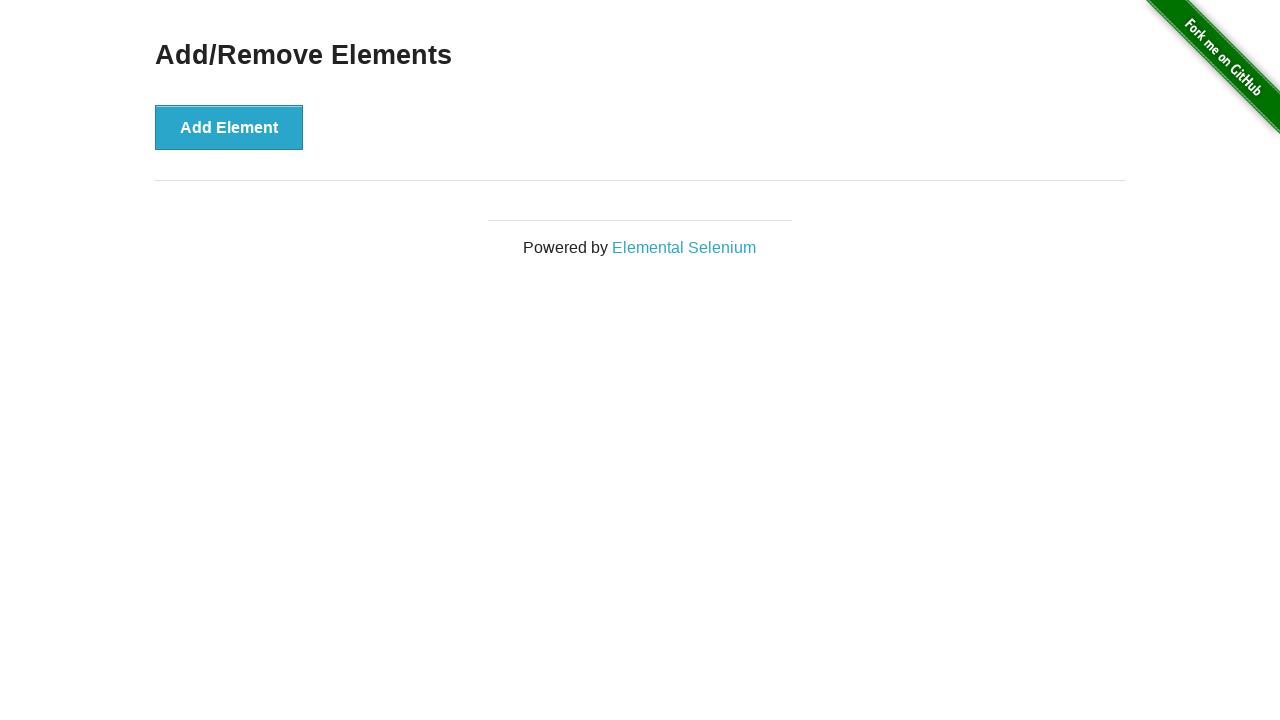

Located and waited for first button element
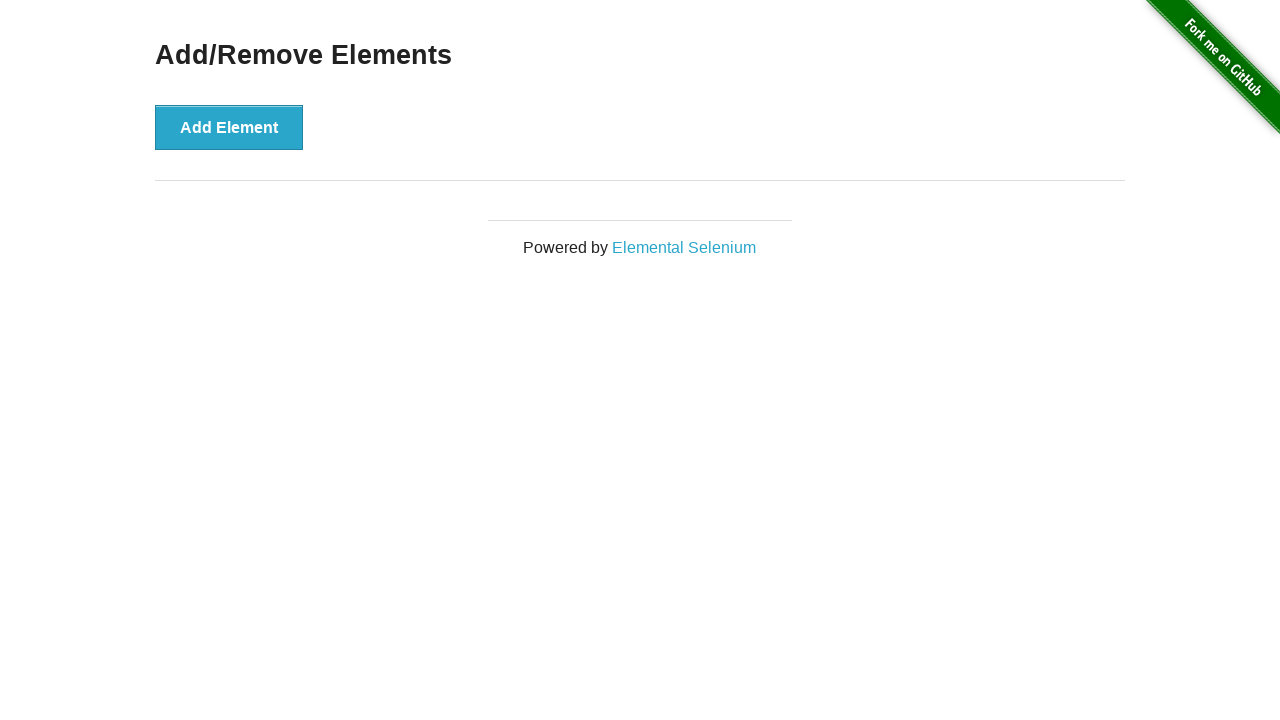

Modified button's onclick handler to throw JavaScript error
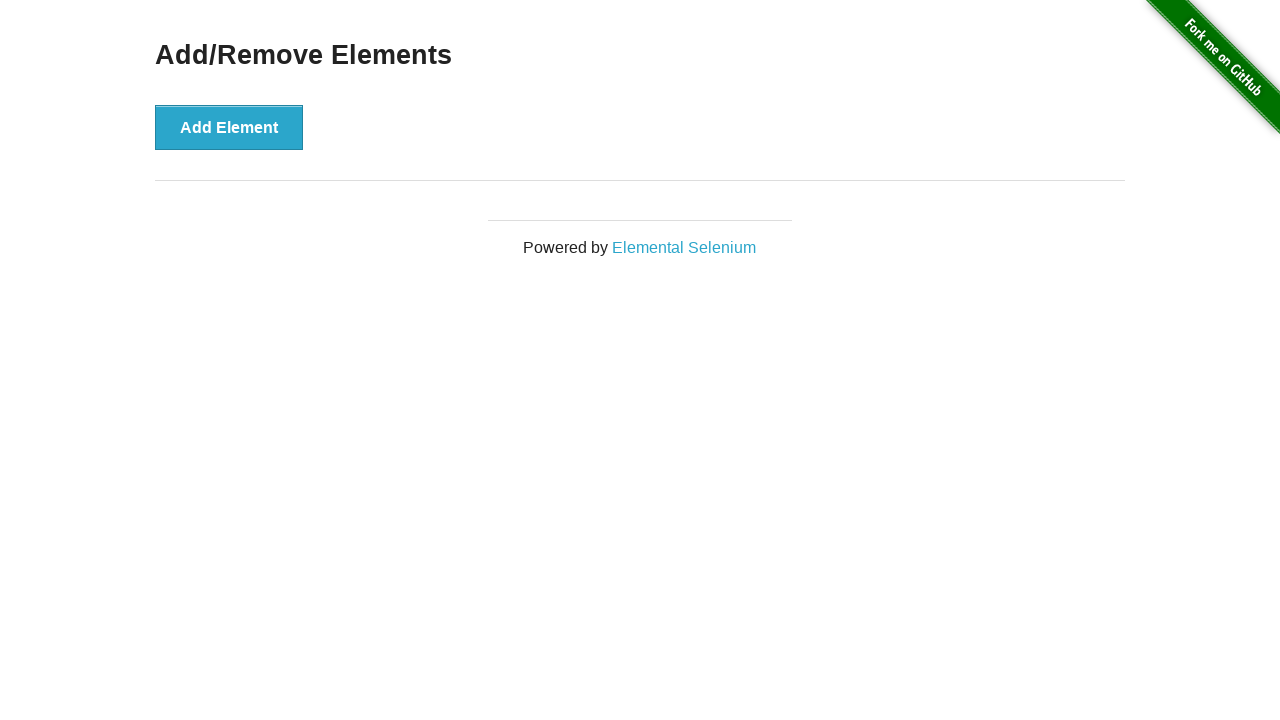

Clicked the button, triggering the JavaScript error at (229, 127) on button >> nth=0
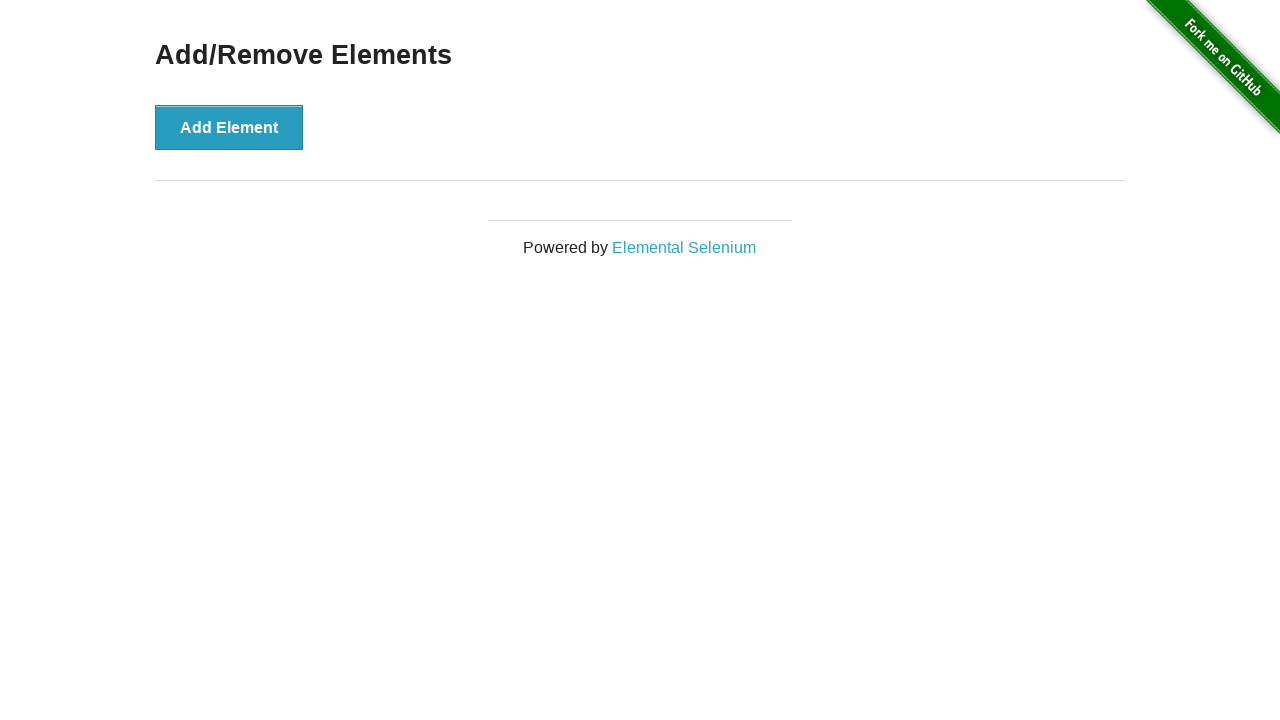

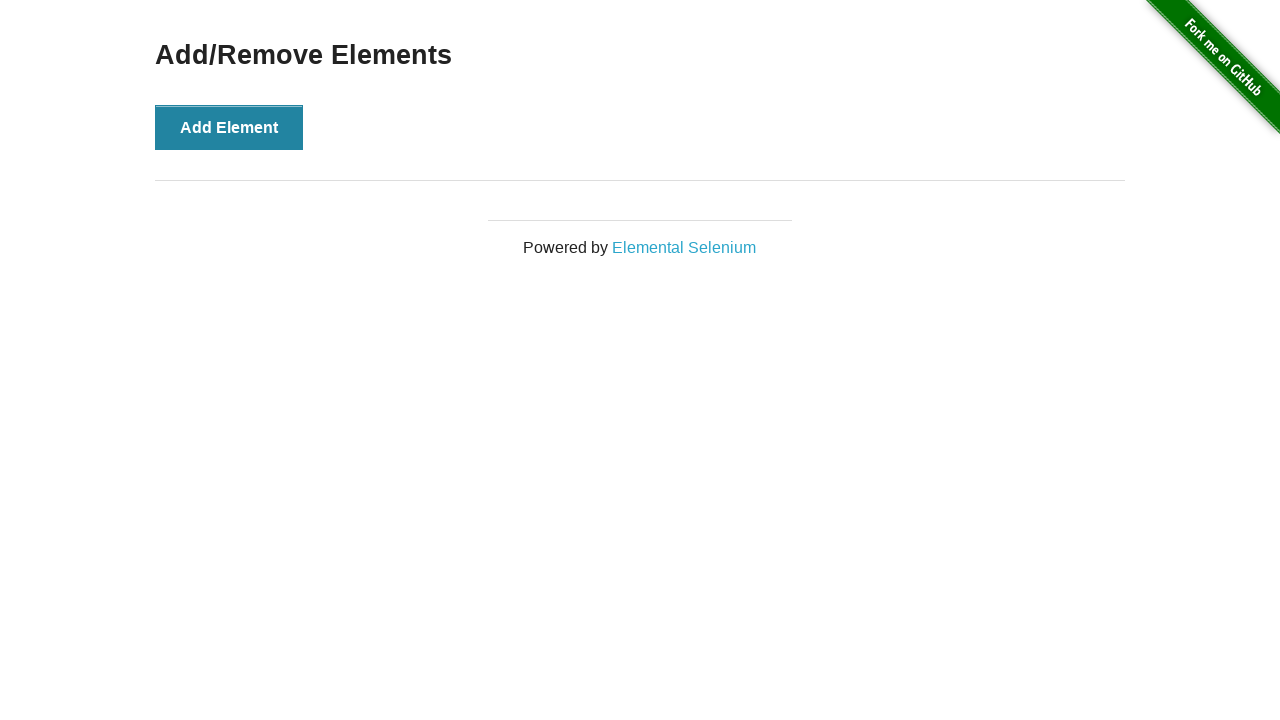